Tests the dynamic input enable functionality by clicking the Enable button, waiting for the loading indicator to disappear, and verifying the button text changes to "Disable"

Starting URL: https://the-internet.herokuapp.com/dynamic_controls

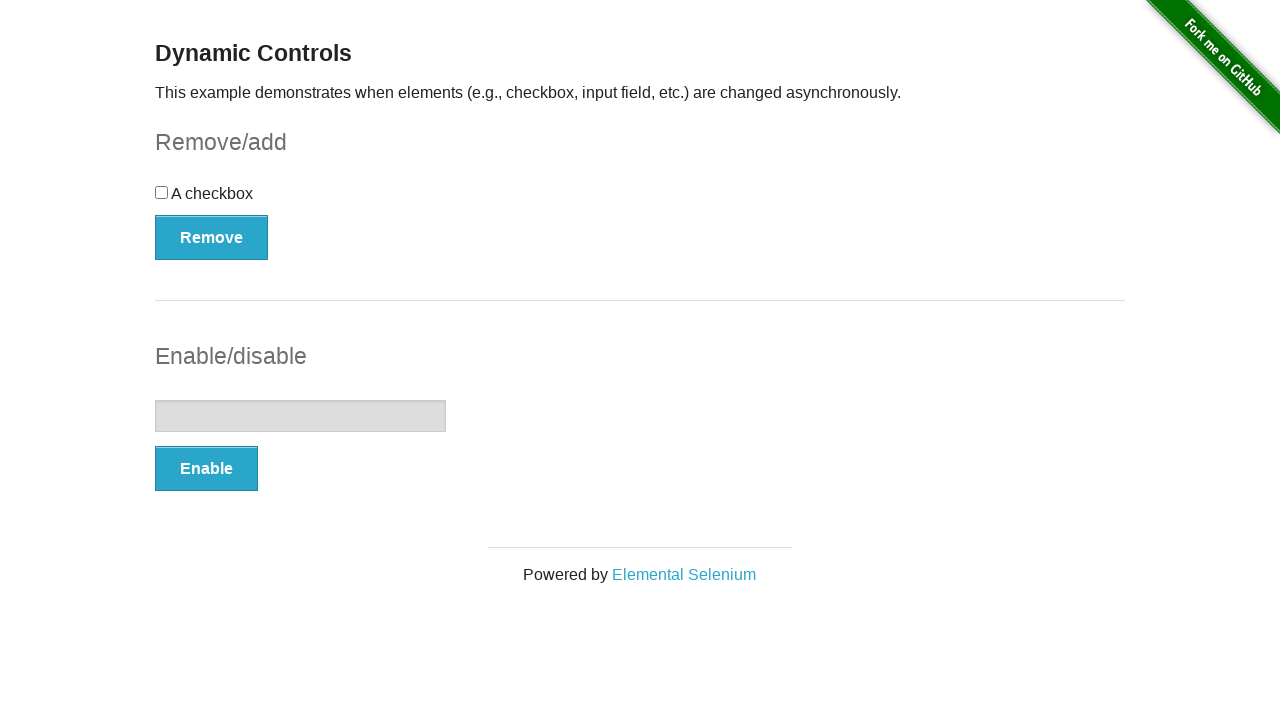

Verified text input is visible
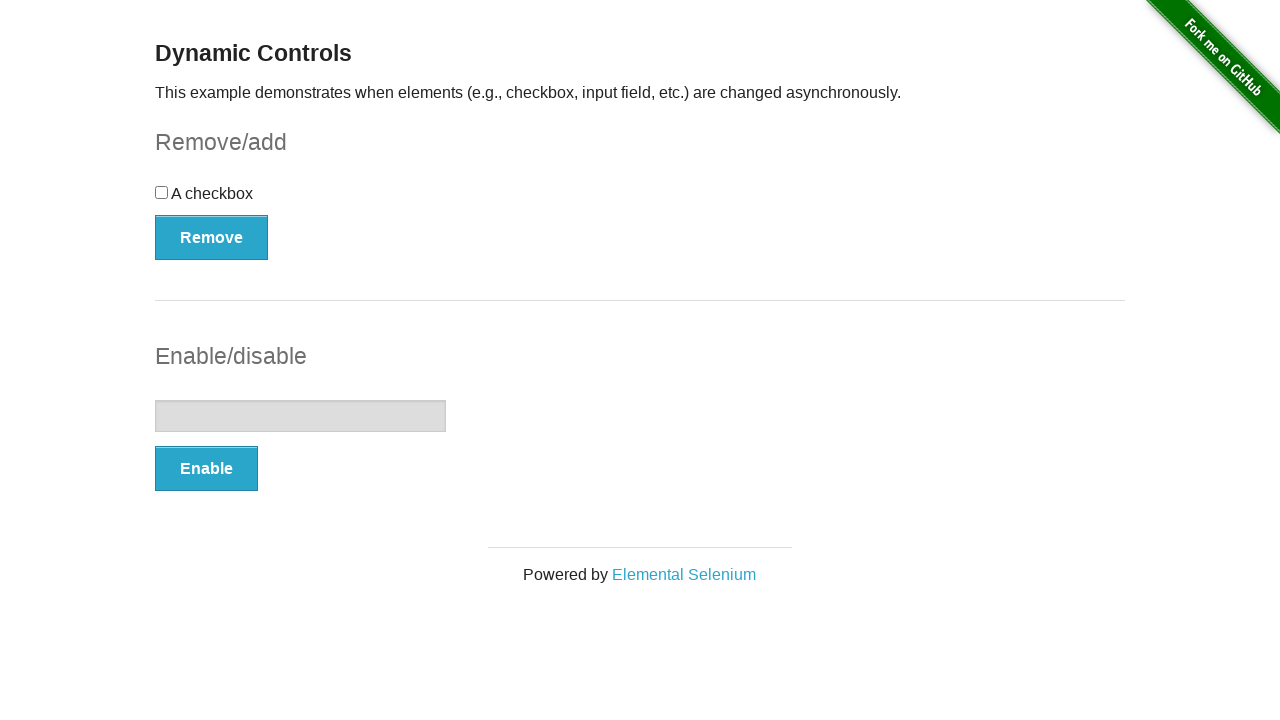

Clicked the Enable button at (206, 469) on #input-example > button
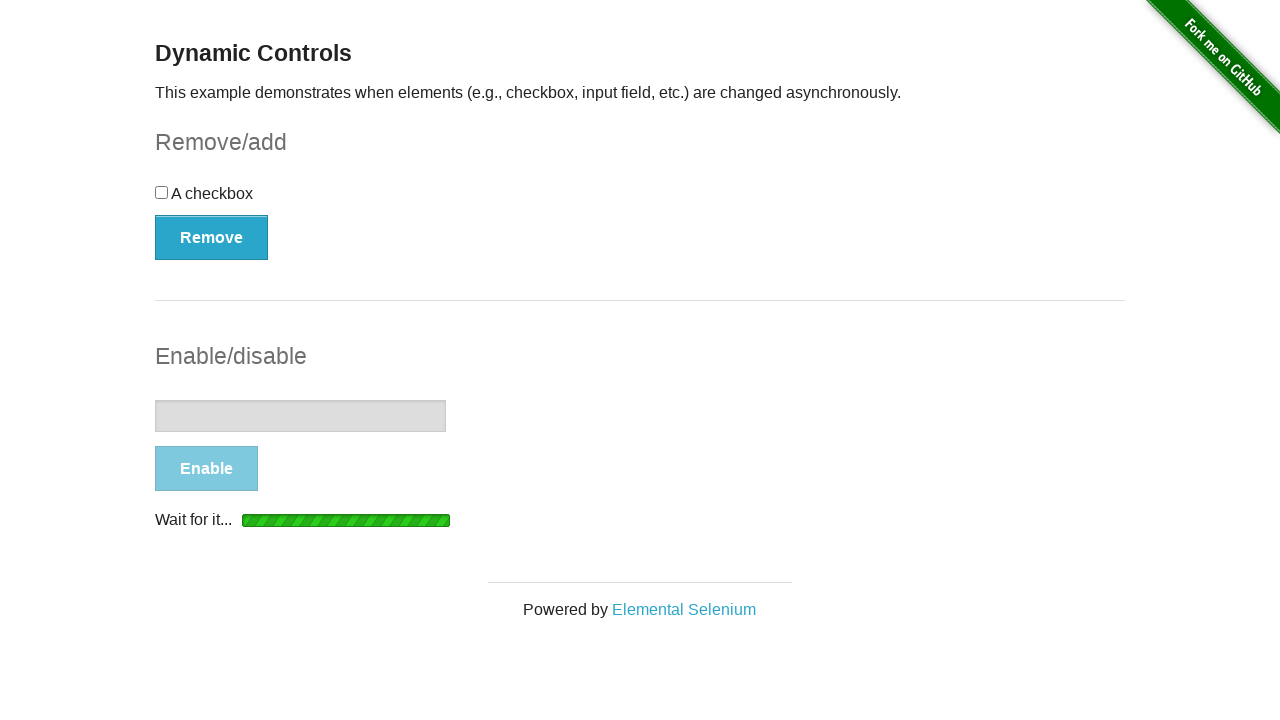

Loading indicator disappeared
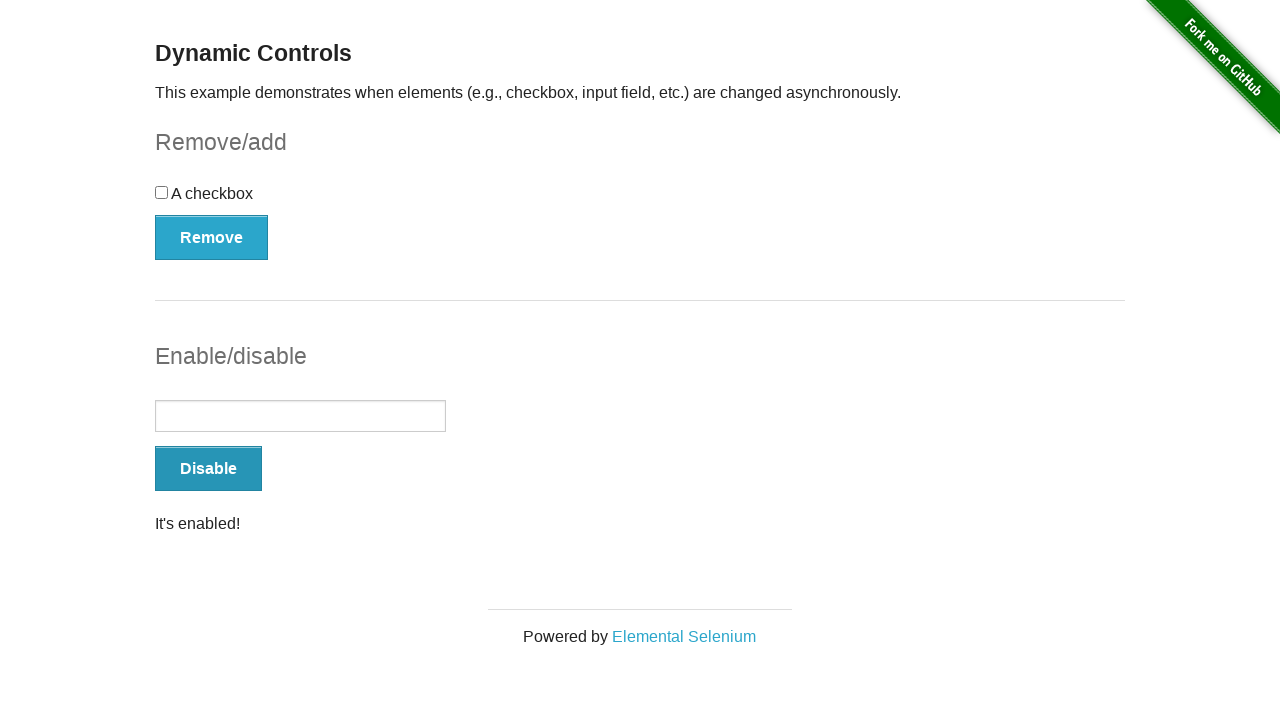

Verified button text changed to 'Disable'
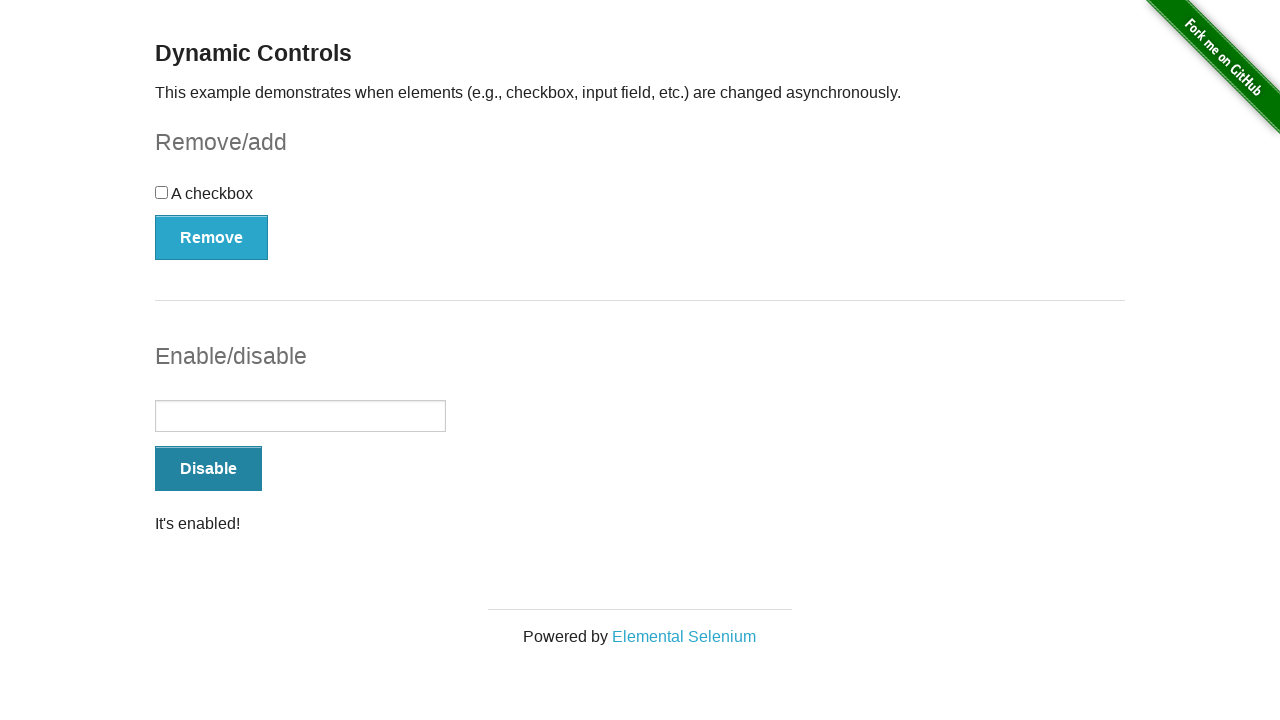

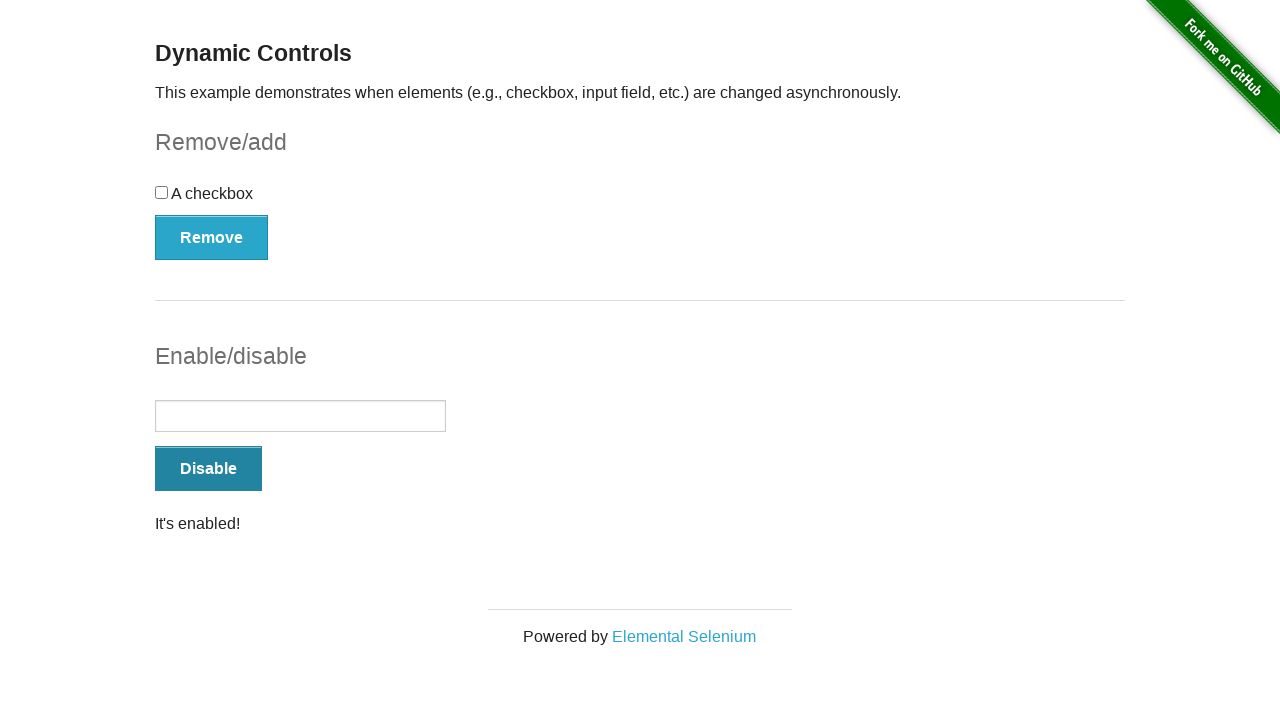